Tests opening a new browser tab, navigating to a different URL in the new tab, and verifying that two window handles exist.

Starting URL: https://the-internet.herokuapp.com/windows

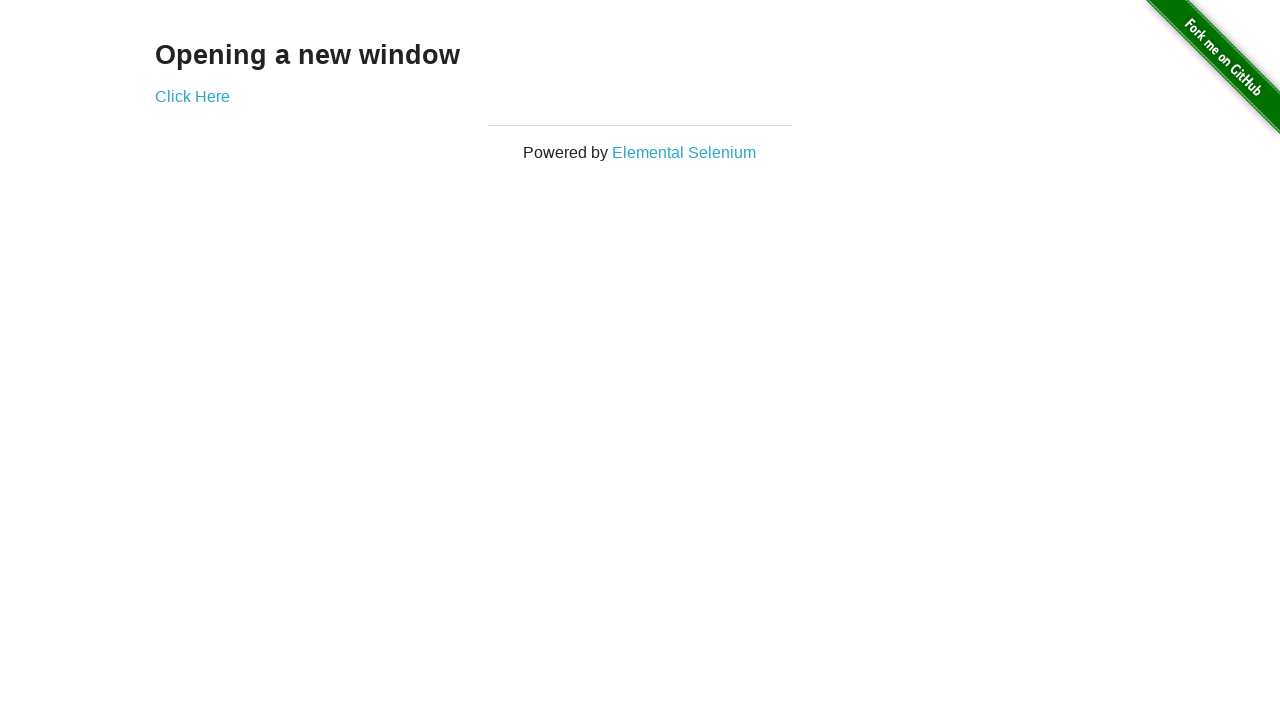

Opened a new browser tab/page
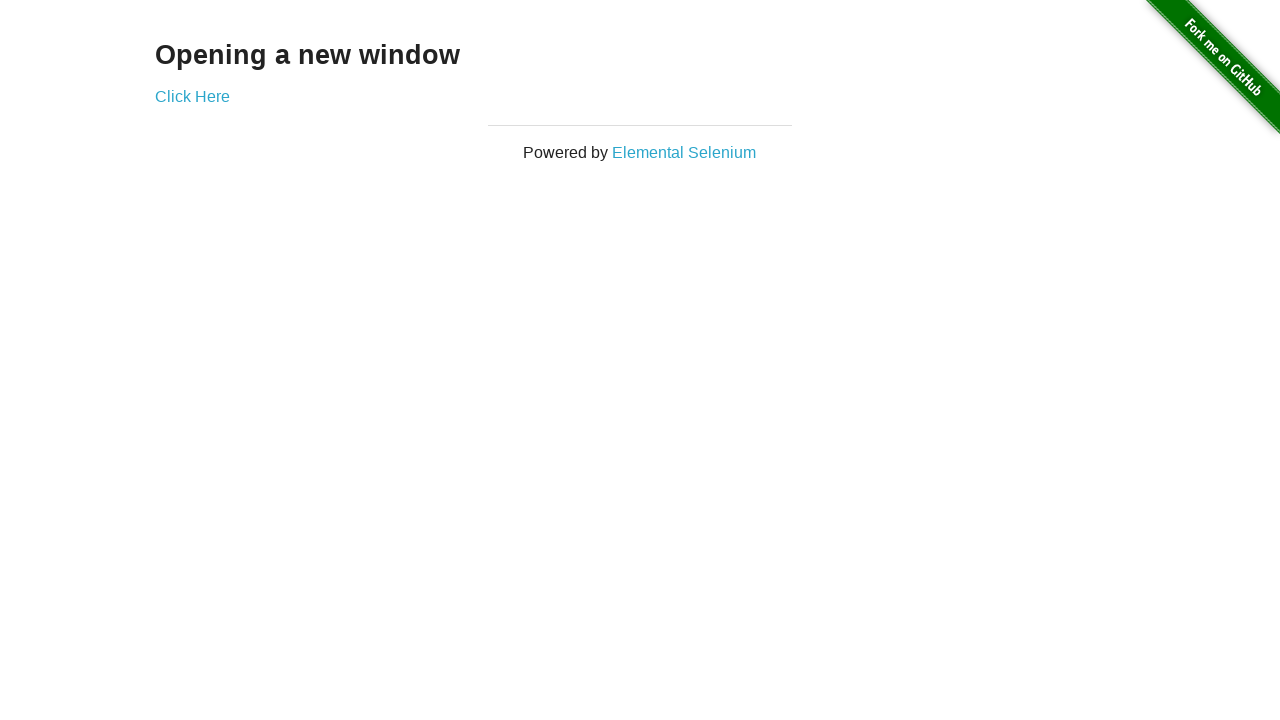

Navigated to https://the-internet.herokuapp.com/typos in new tab
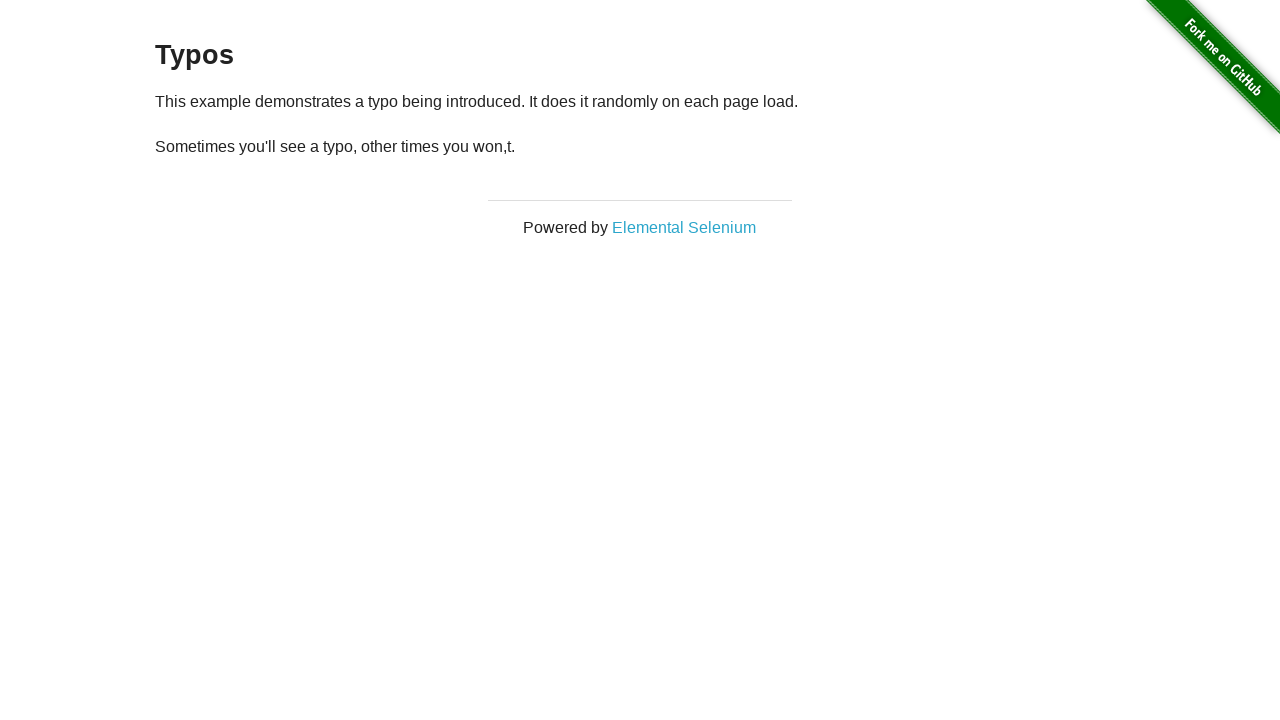

Verified that 2 pages/tabs are open
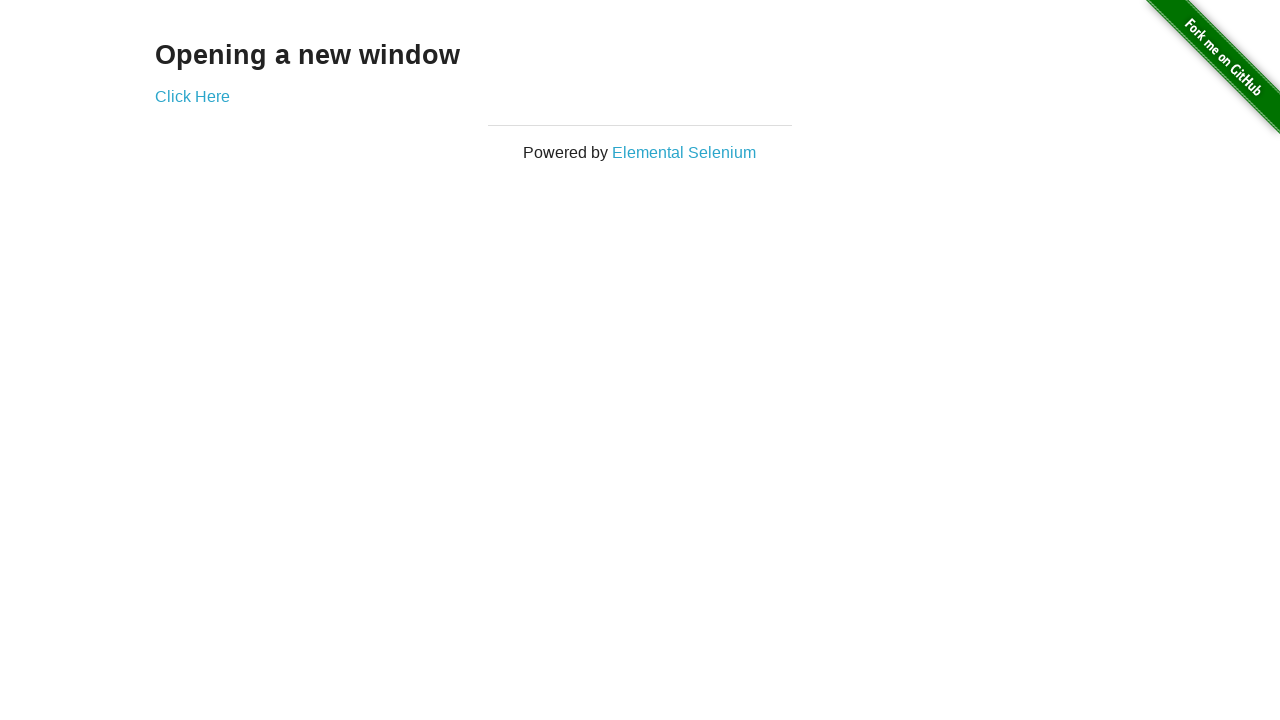

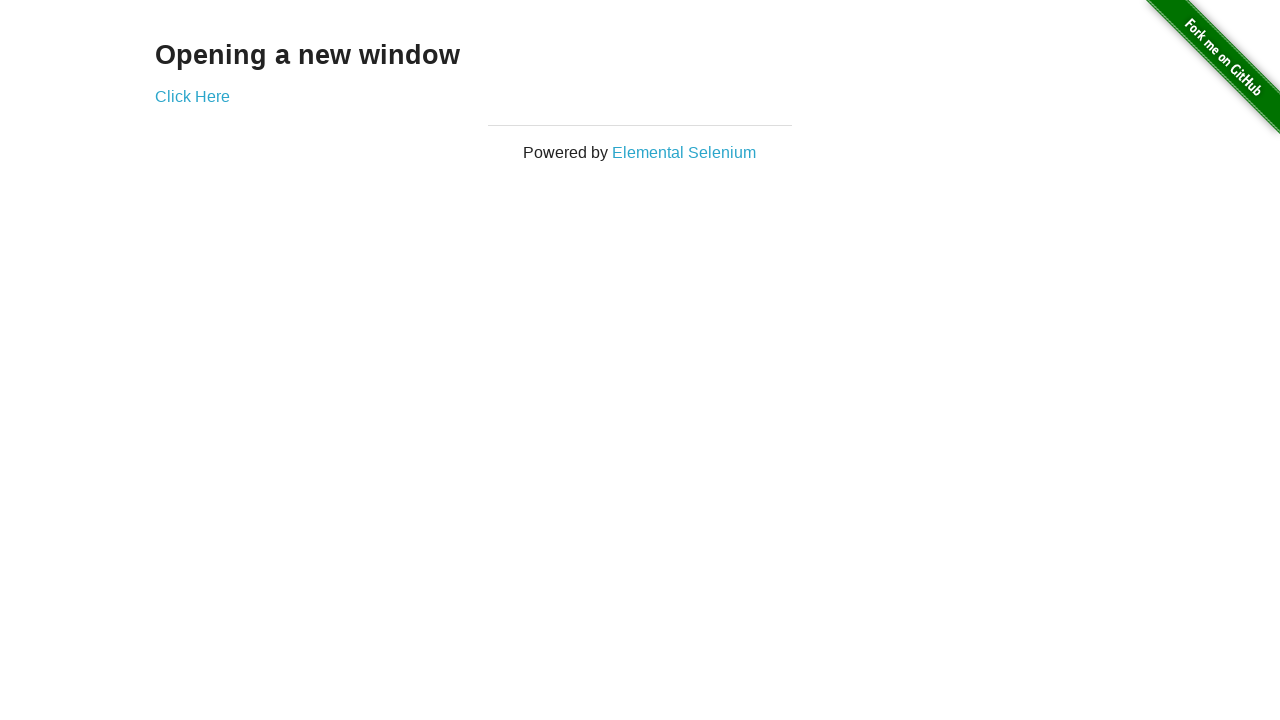